Tests the login form validation by clicking the login button without entering any credentials and verifying that the appropriate error message is displayed.

Starting URL: https://parabank.parasoft.com/parabank/index.htm

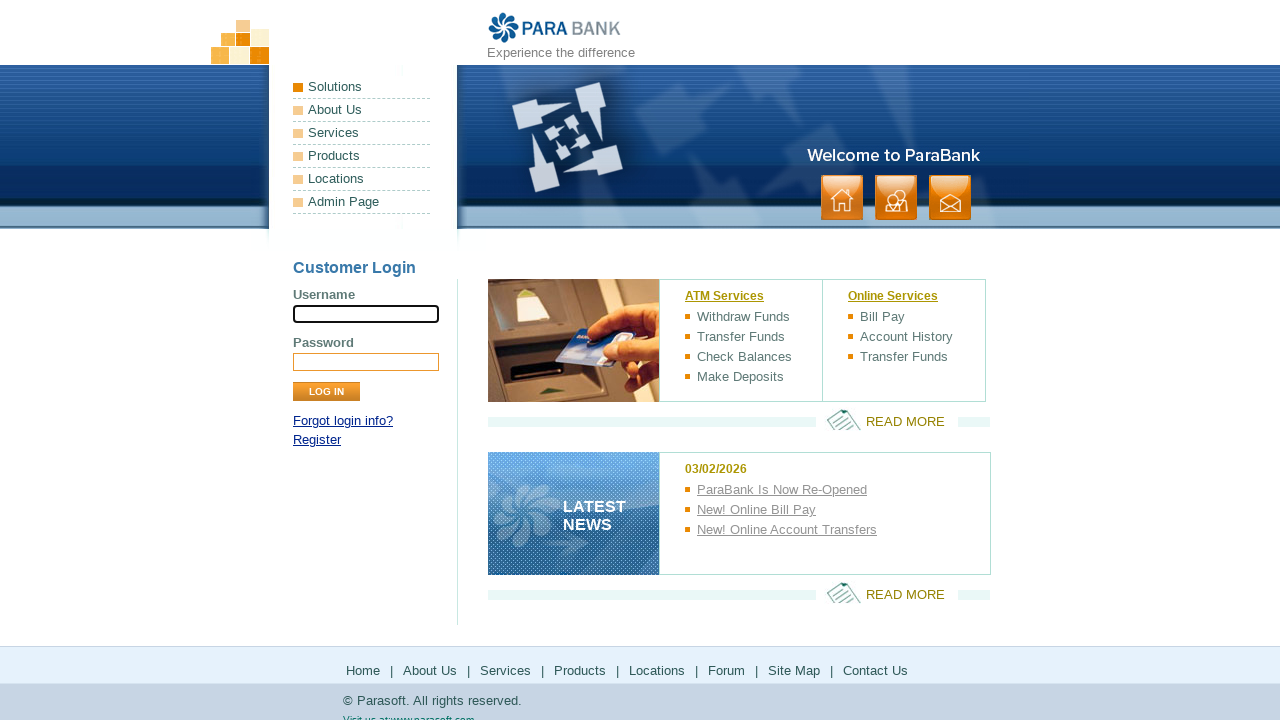

Waited for Login button to be visible
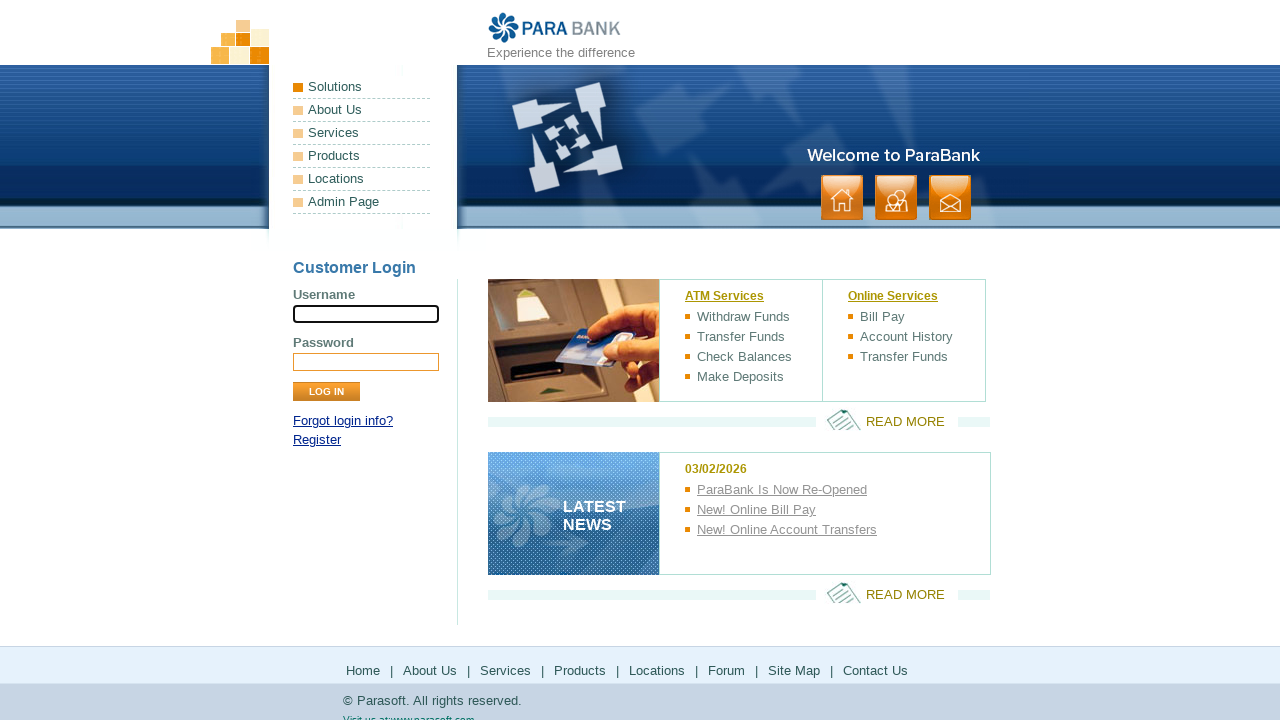

Clicked Login button without entering credentials at (326, 392) on input[value='Log In']
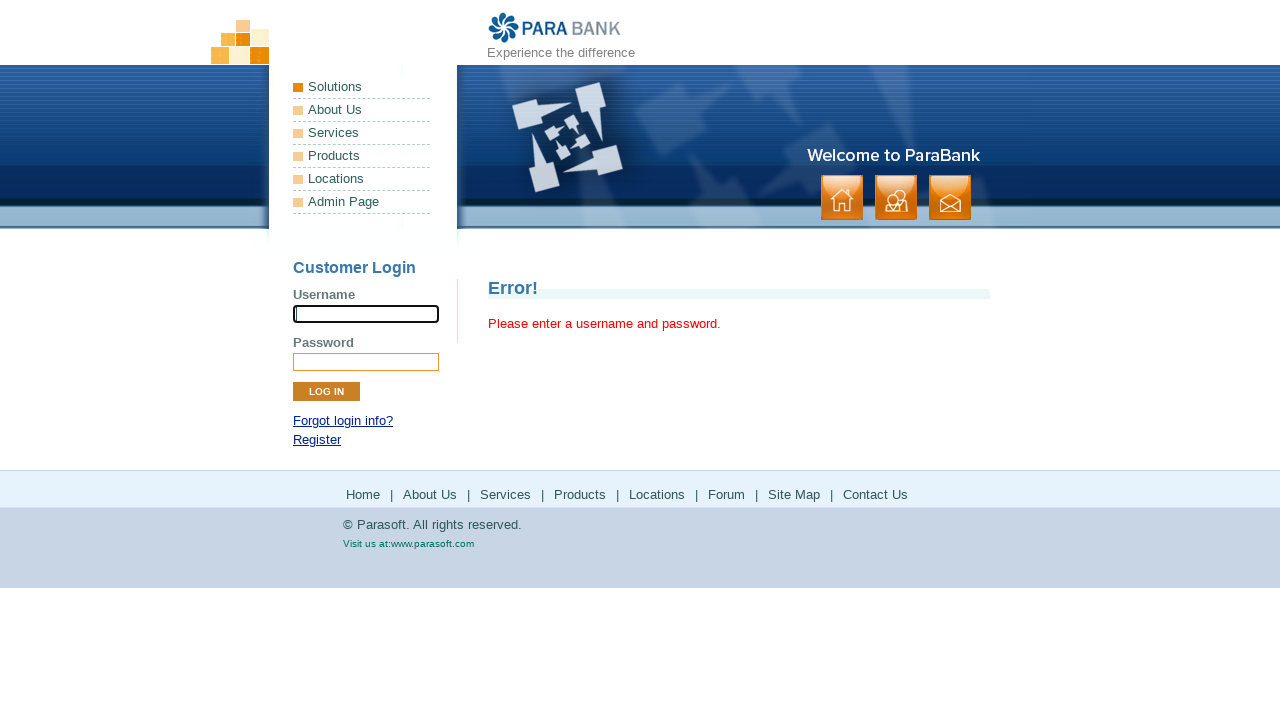

Waited for error message to appear
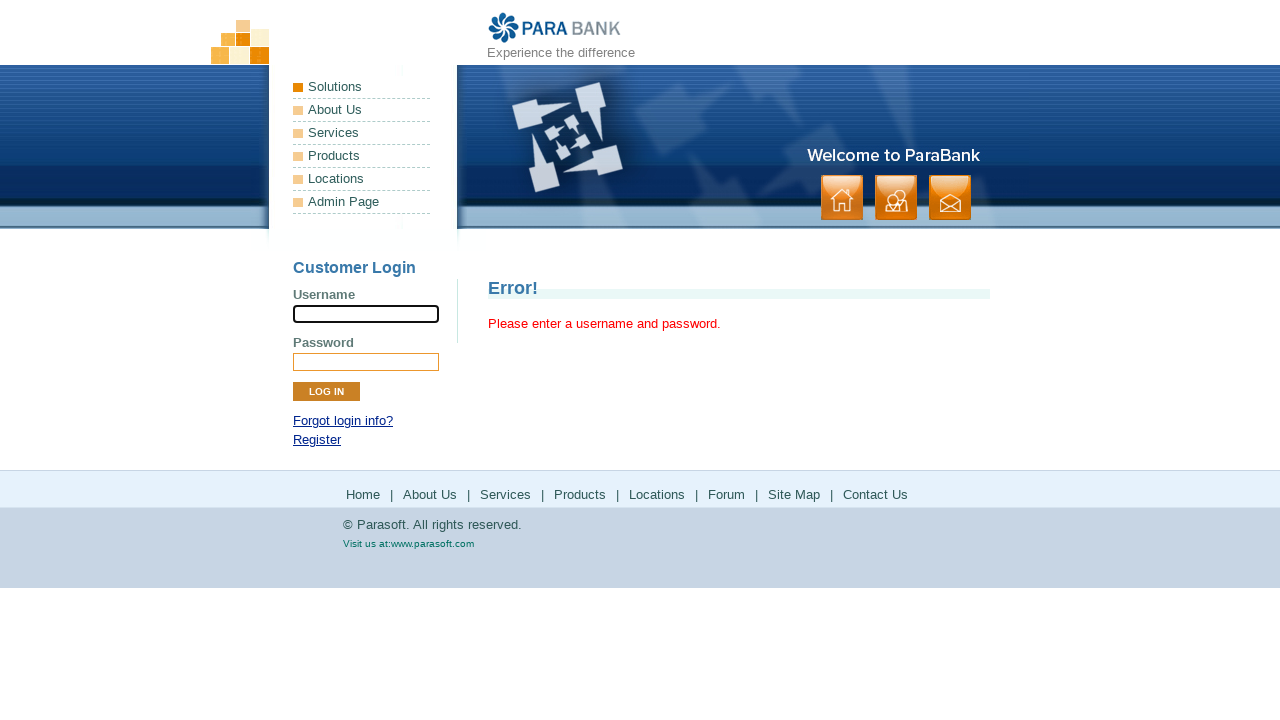

Retrieved error message text
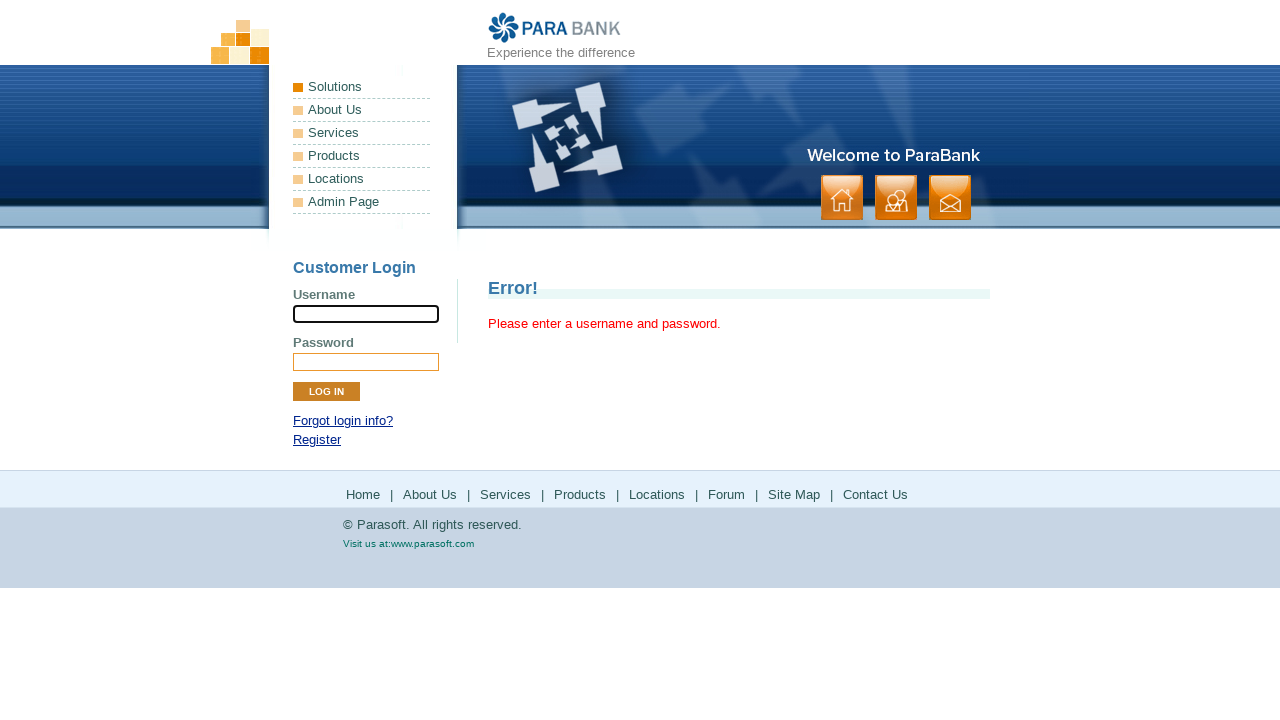

Verified error message matches expected text: 'Please enter a username and password.'
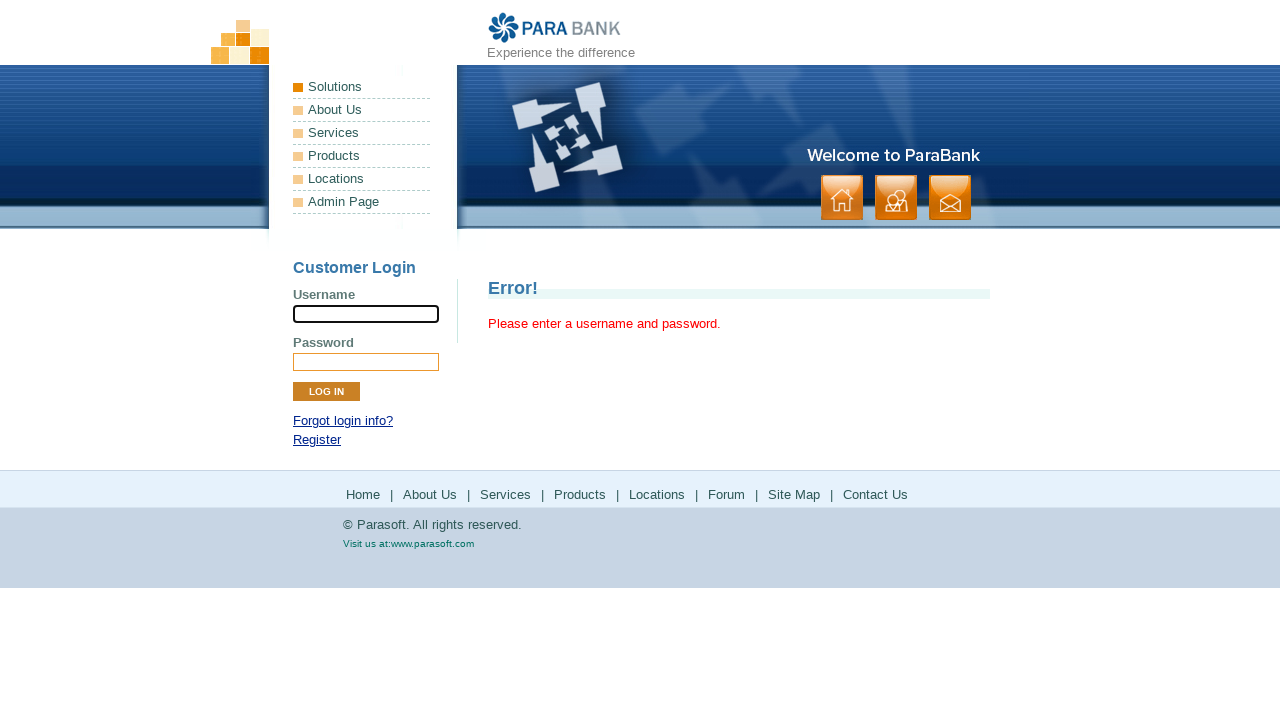

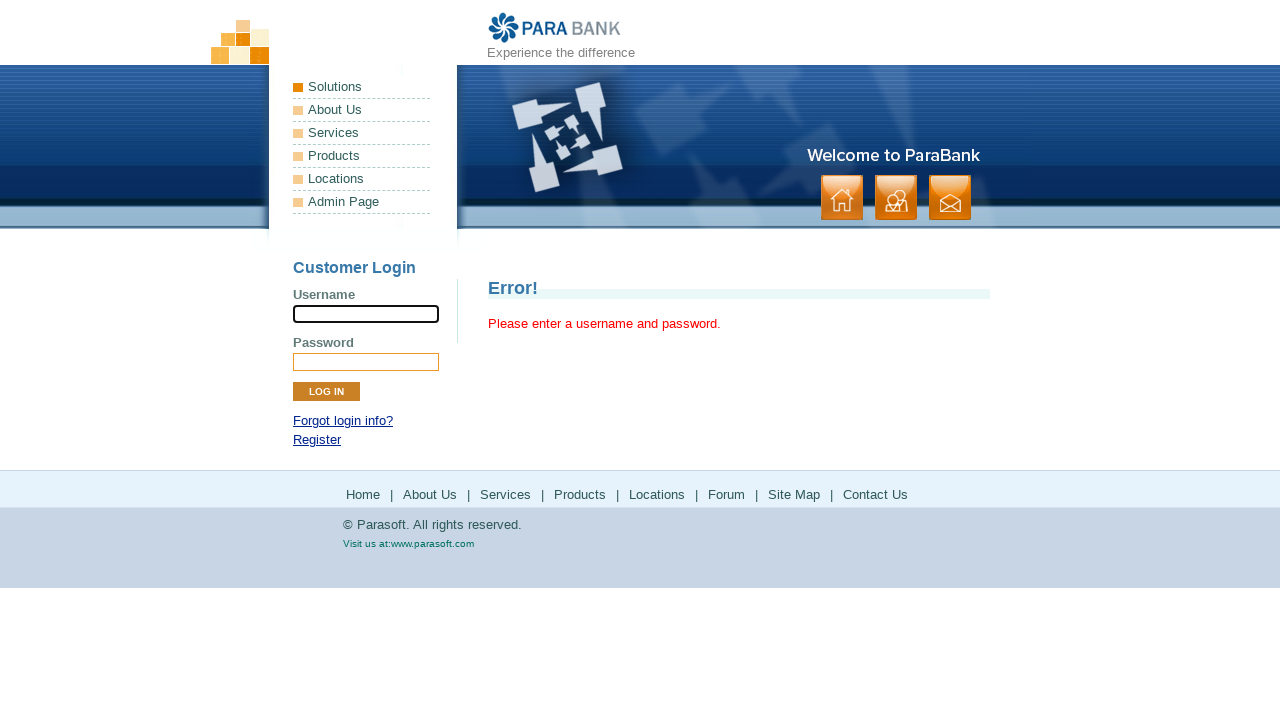